Tests the basic alert button by clicking it and accepting the JavaScript alert that appears

Starting URL: https://demoqa.com/alerts

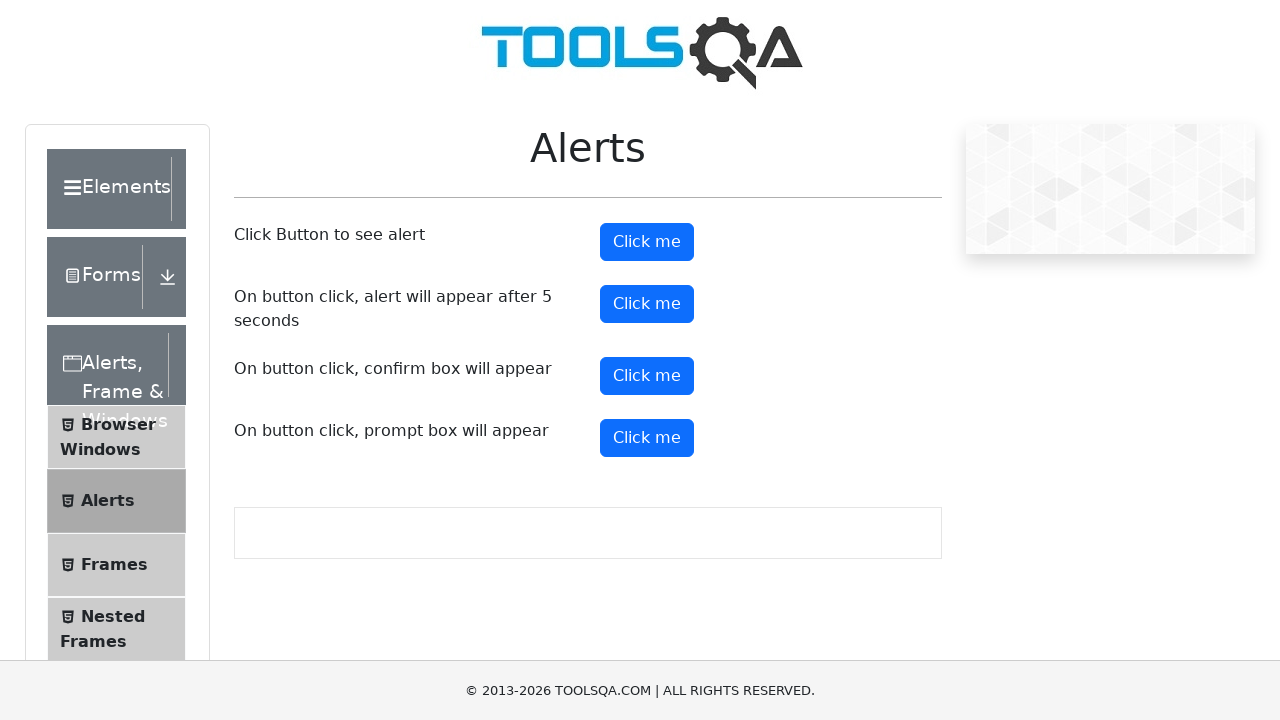

Clicked the alert button at (647, 242) on button#alertButton
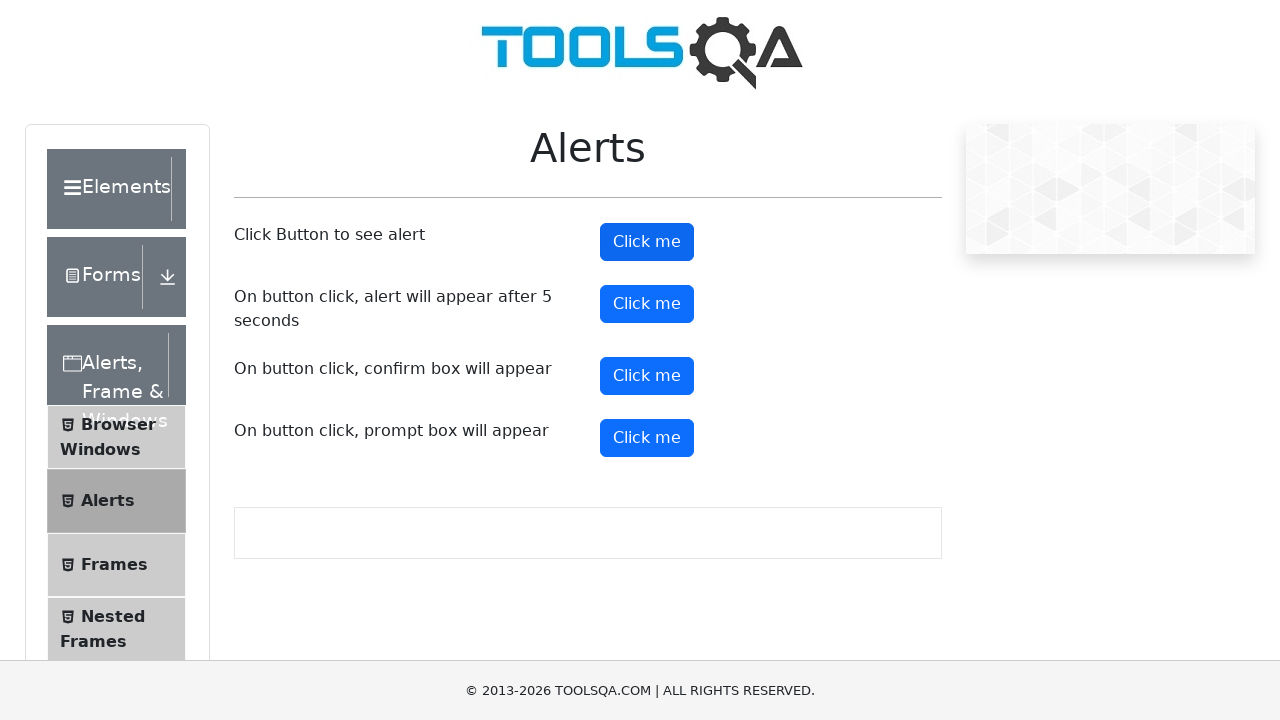

Set up dialog handler to accept alerts
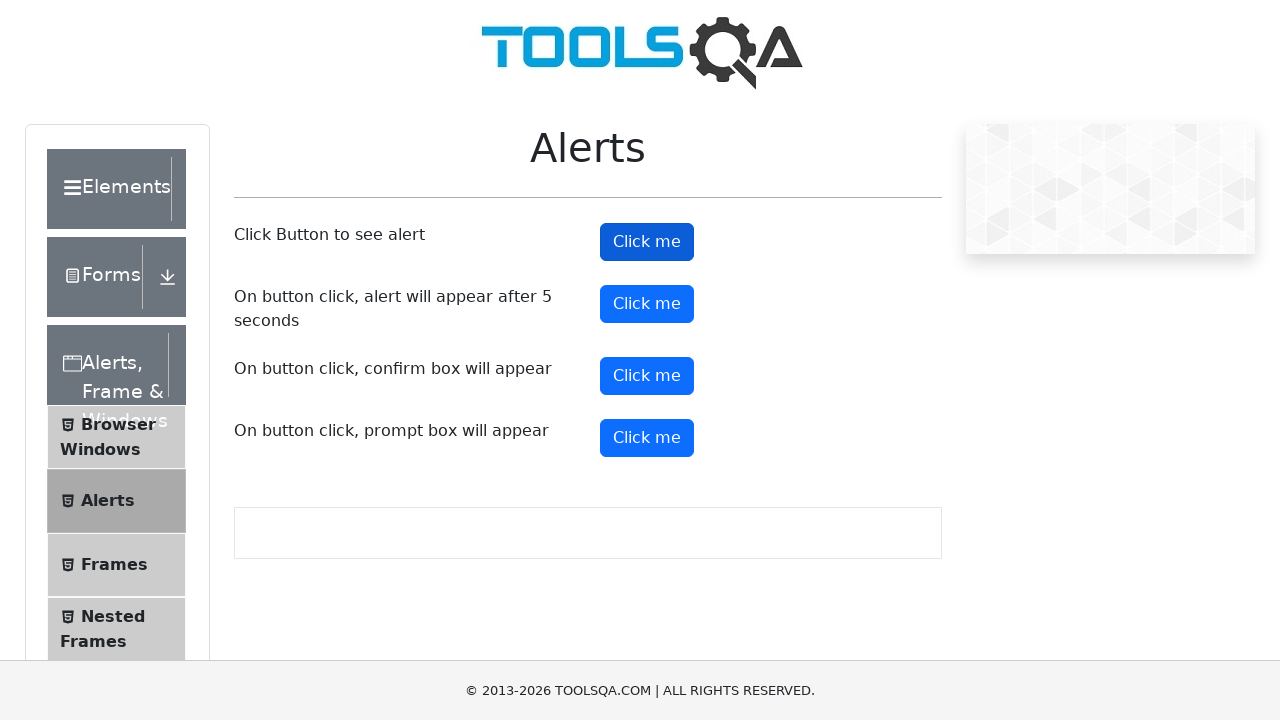

Clicked the alert button again to trigger alert with handler at (647, 242) on button#alertButton
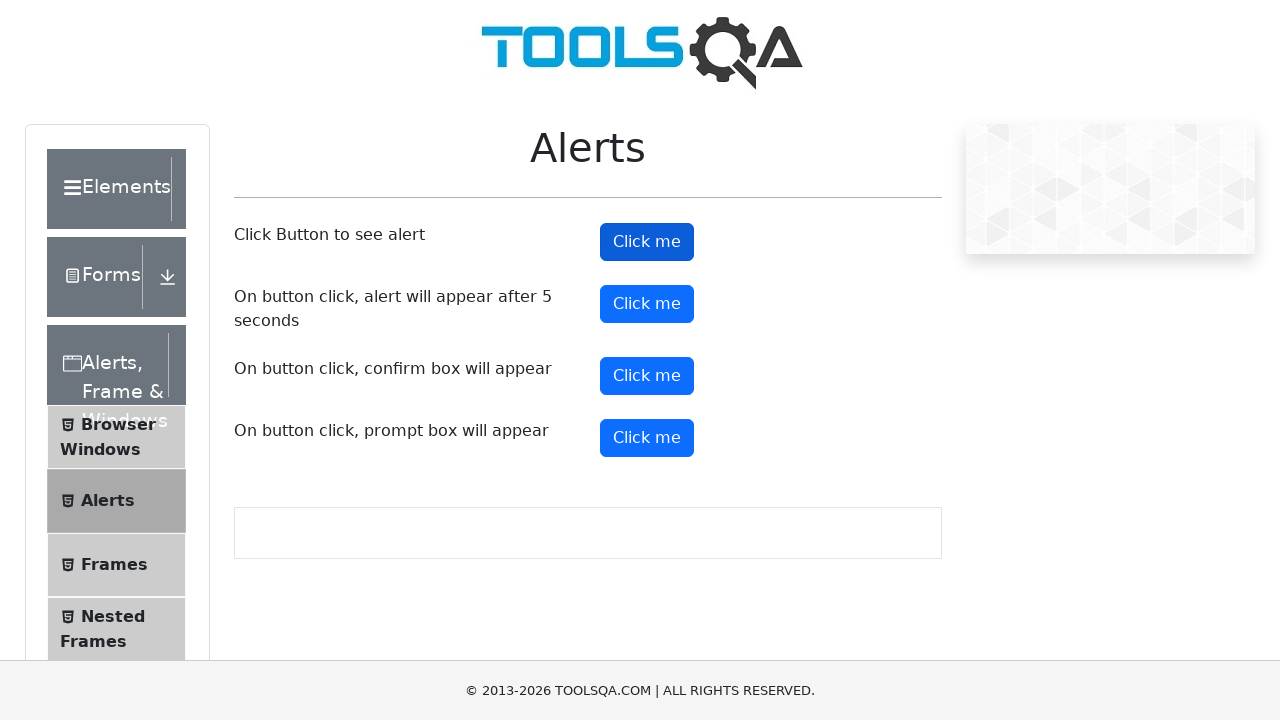

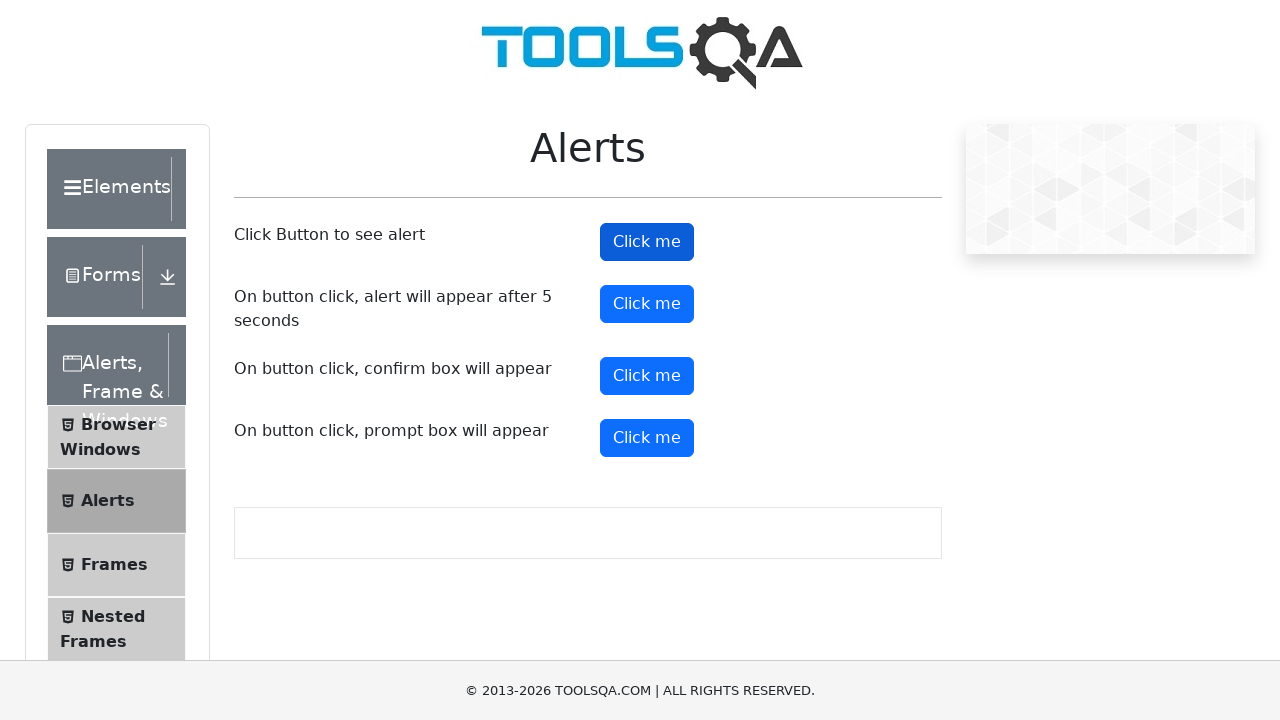